Tests TodoMVC React application by adding two todo items, marking one as completed, and deleting another, verifying each action's result.

Starting URL: https://todomvc.com/examples/react/dist/

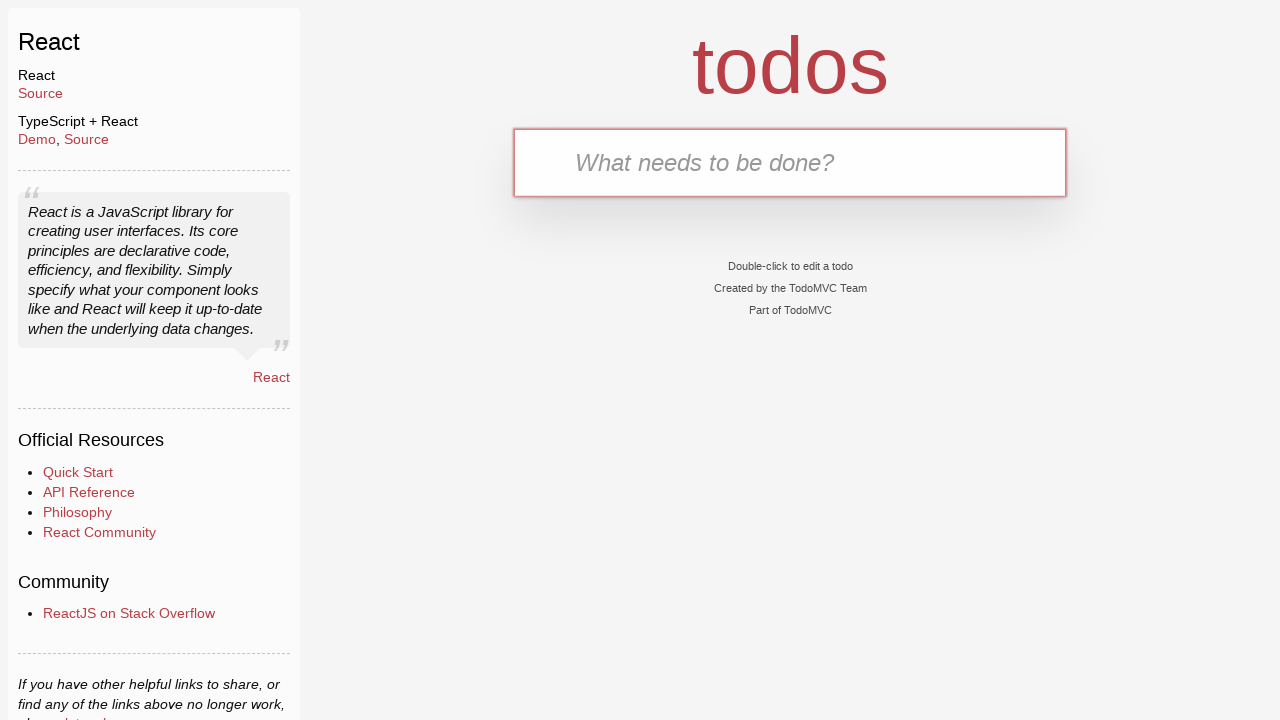

Filled new todo input with first todo item text on .new-todo
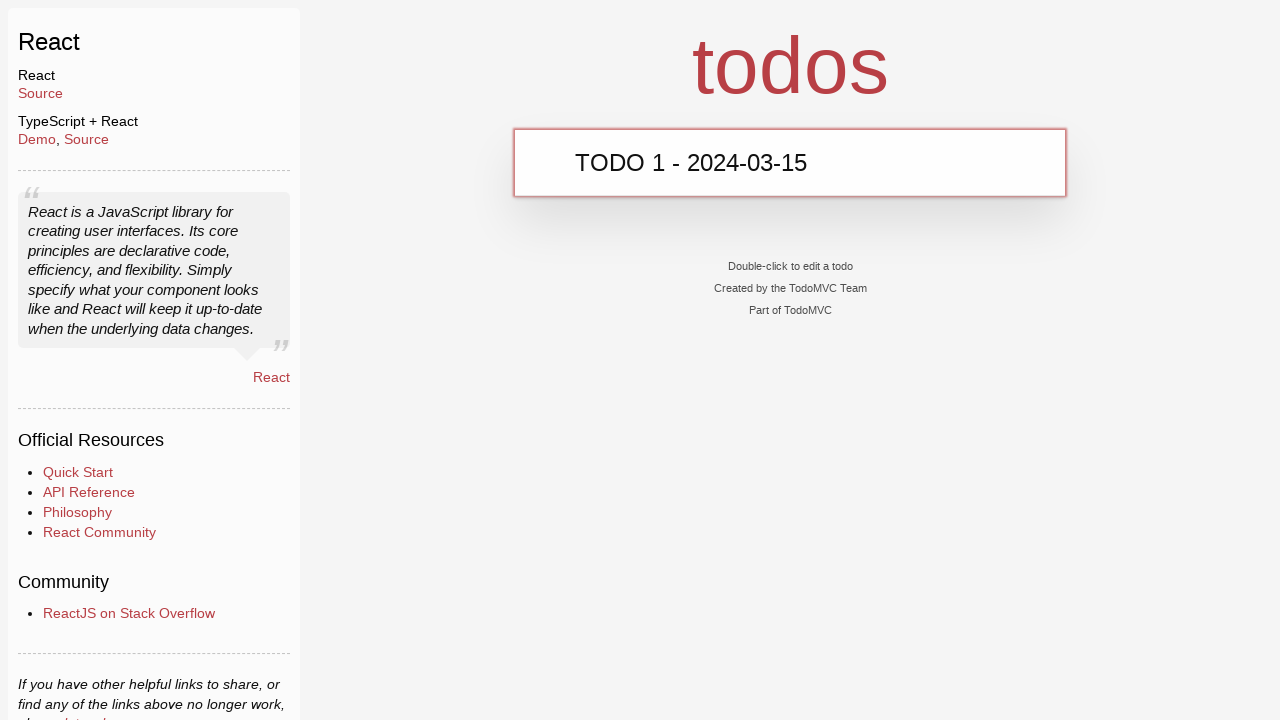

Pressed Enter to add first todo item on .new-todo
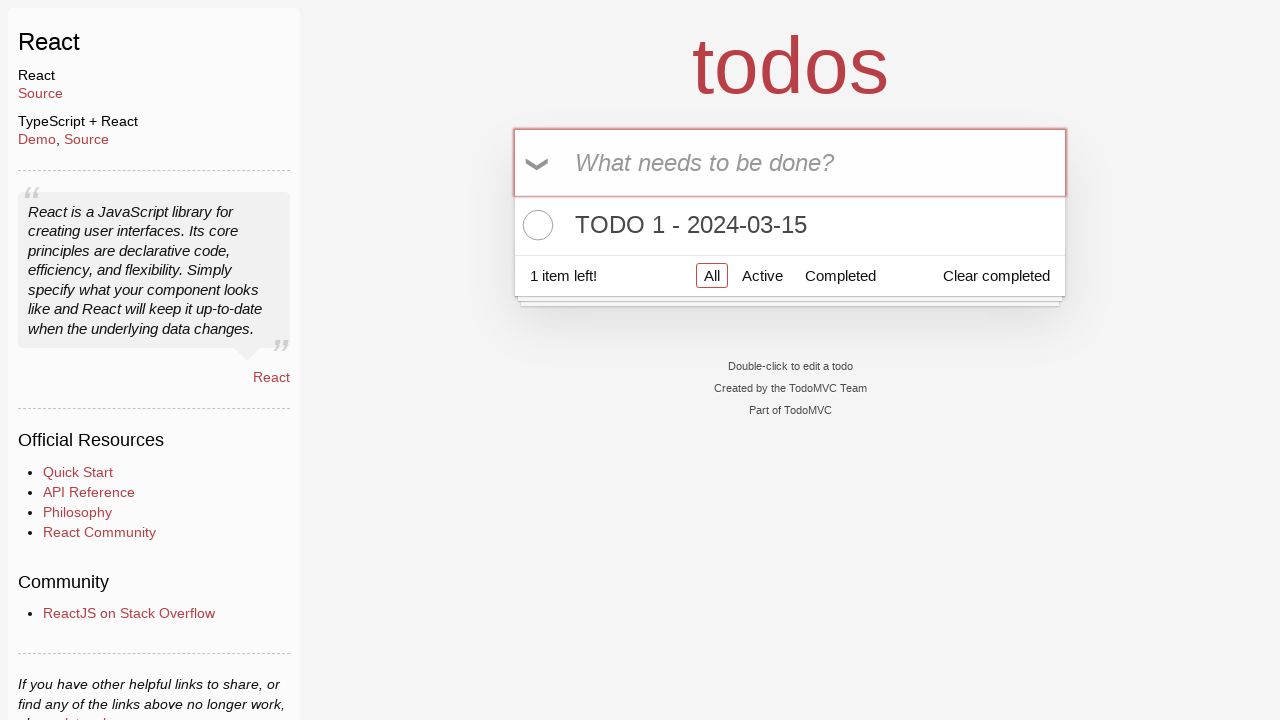

First todo item appeared in the list
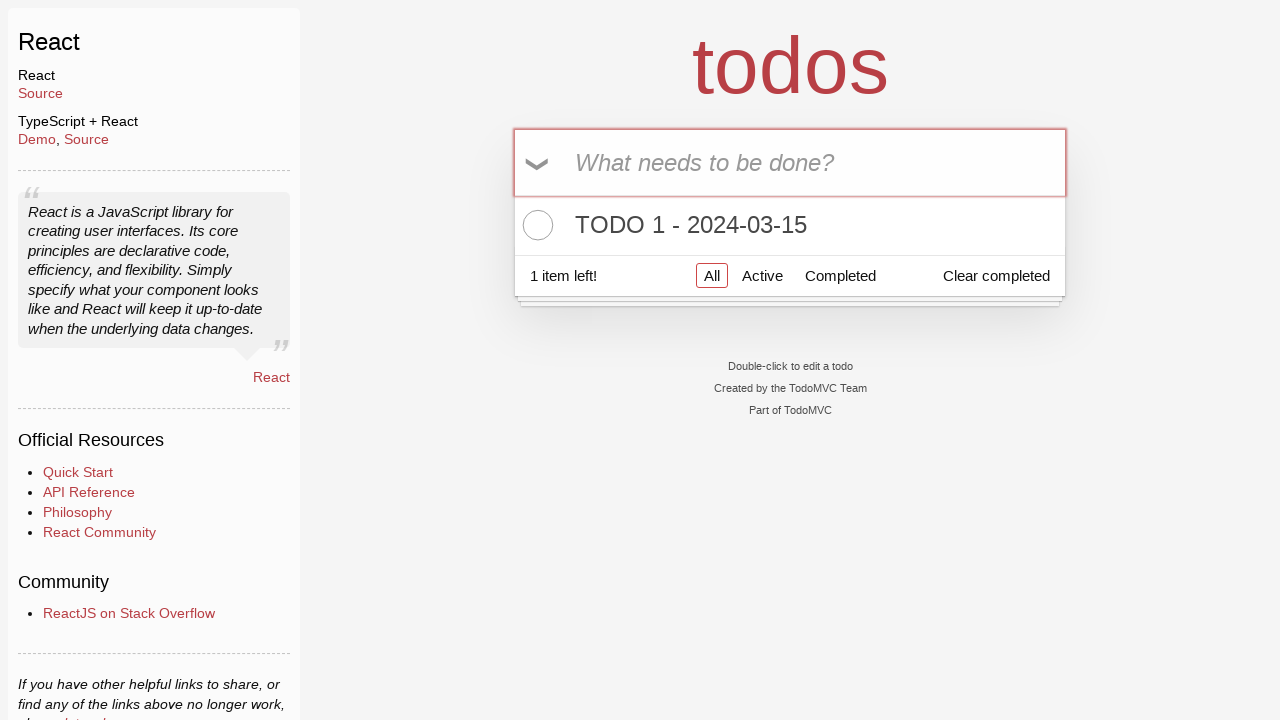

Filled new todo input with second todo item text on .new-todo
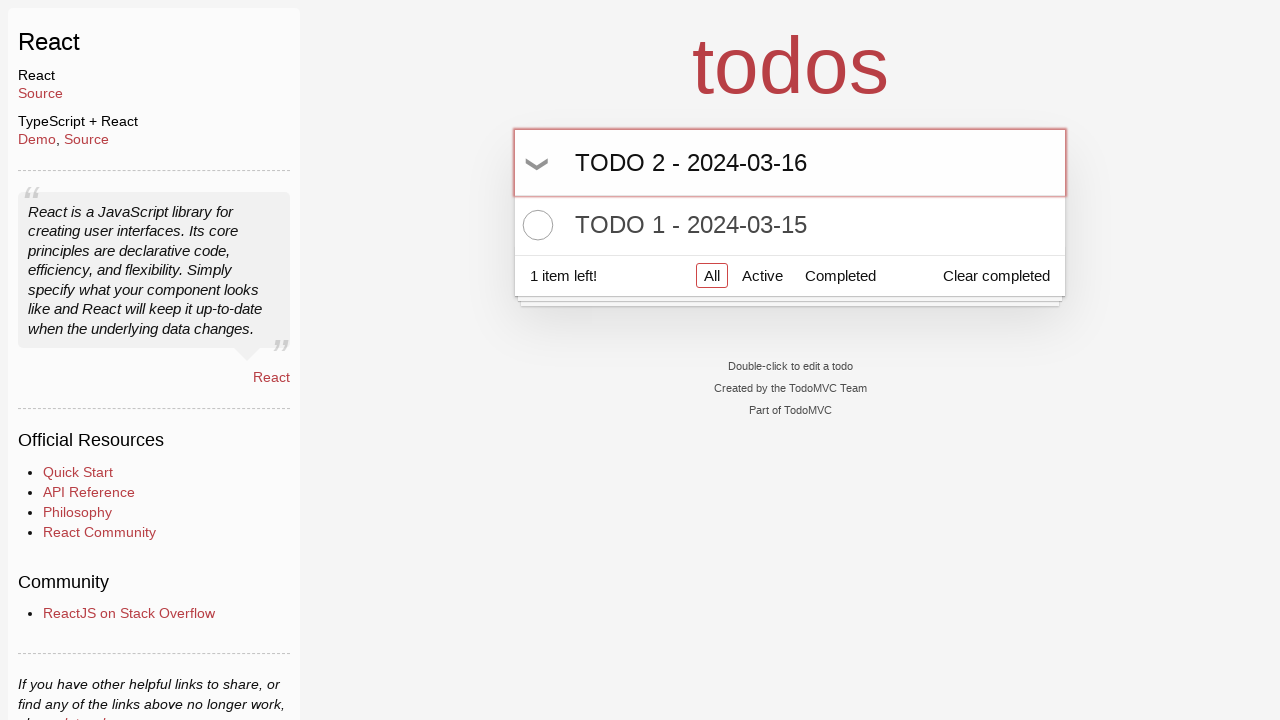

Pressed Enter to add second todo item on .new-todo
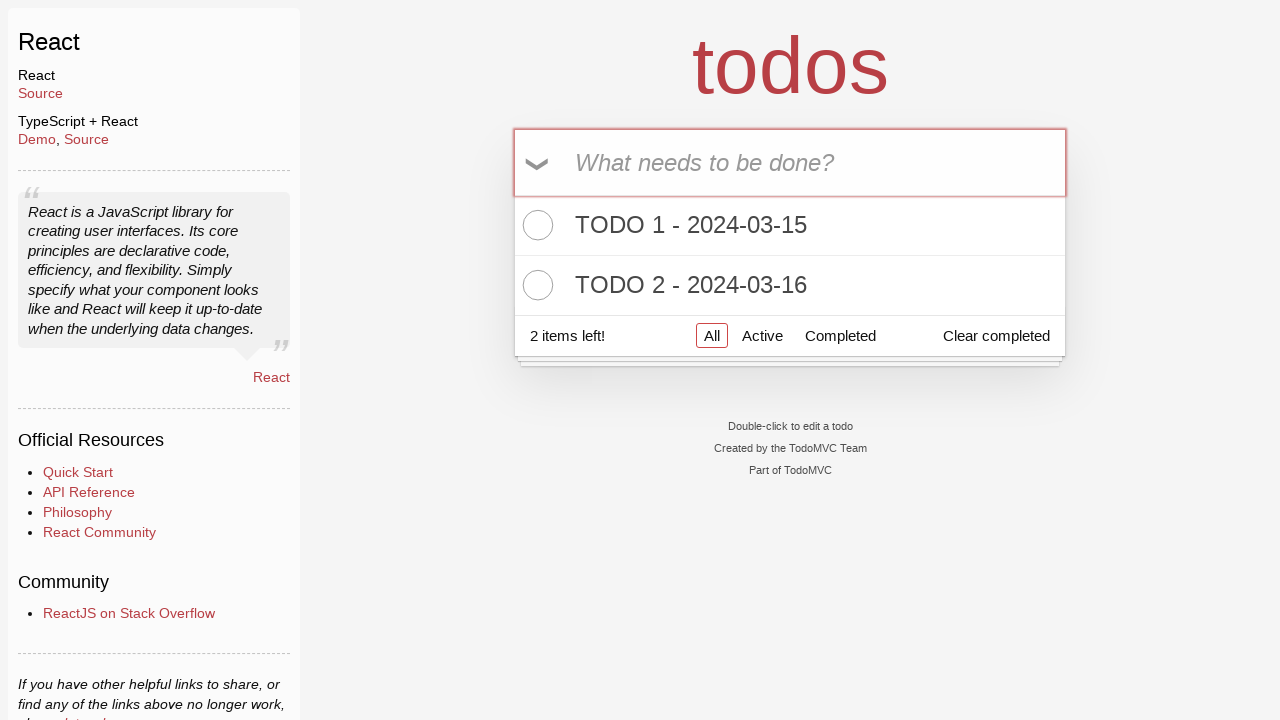

Second todo item appeared in the list
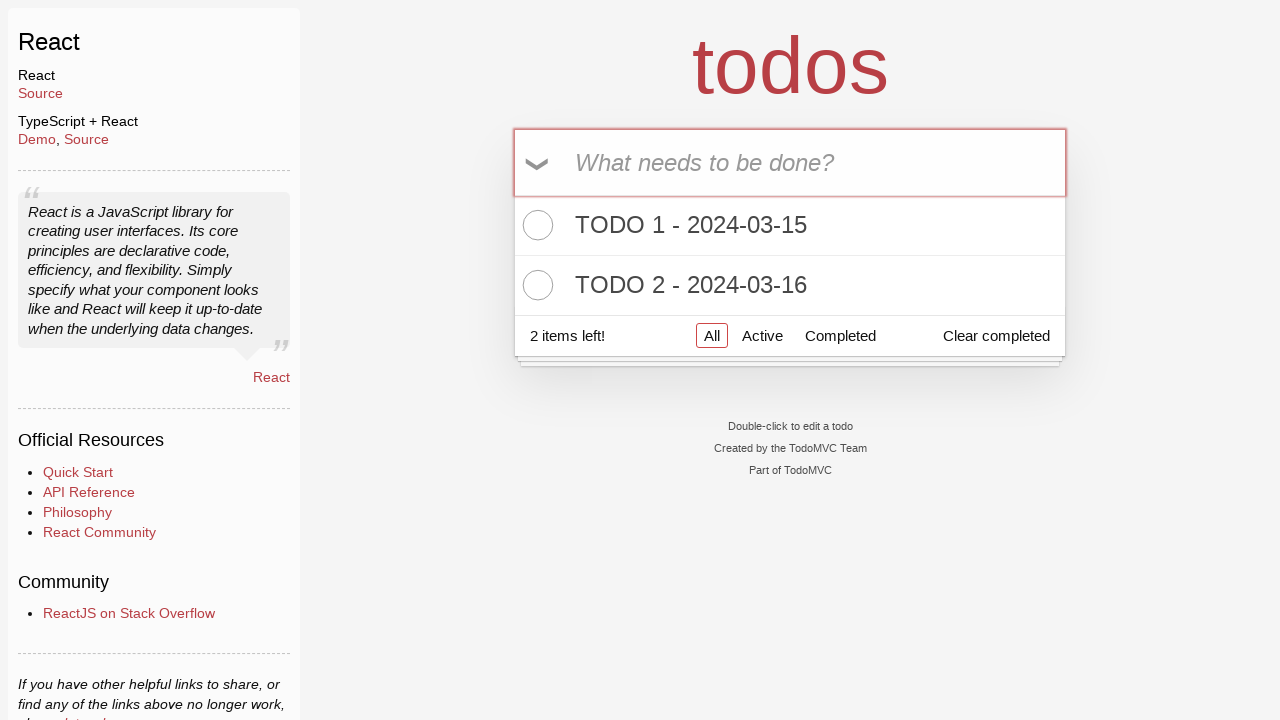

Marked first todo item as completed at (535, 225) on .todo-list li:has-text('TODO 1 - 2024-03-15') .toggle
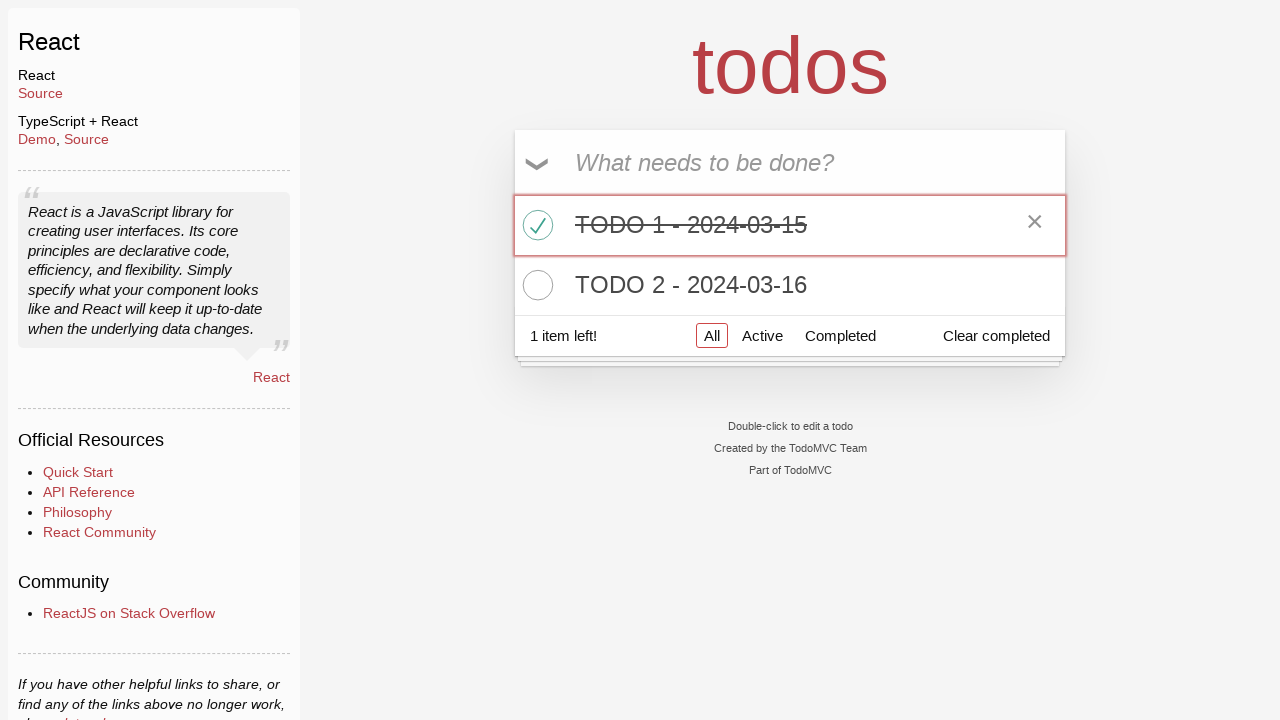

Hovered over second todo item to reveal delete button at (790, 285) on .todo-list li:has-text('TODO 2 - 2024-03-16')
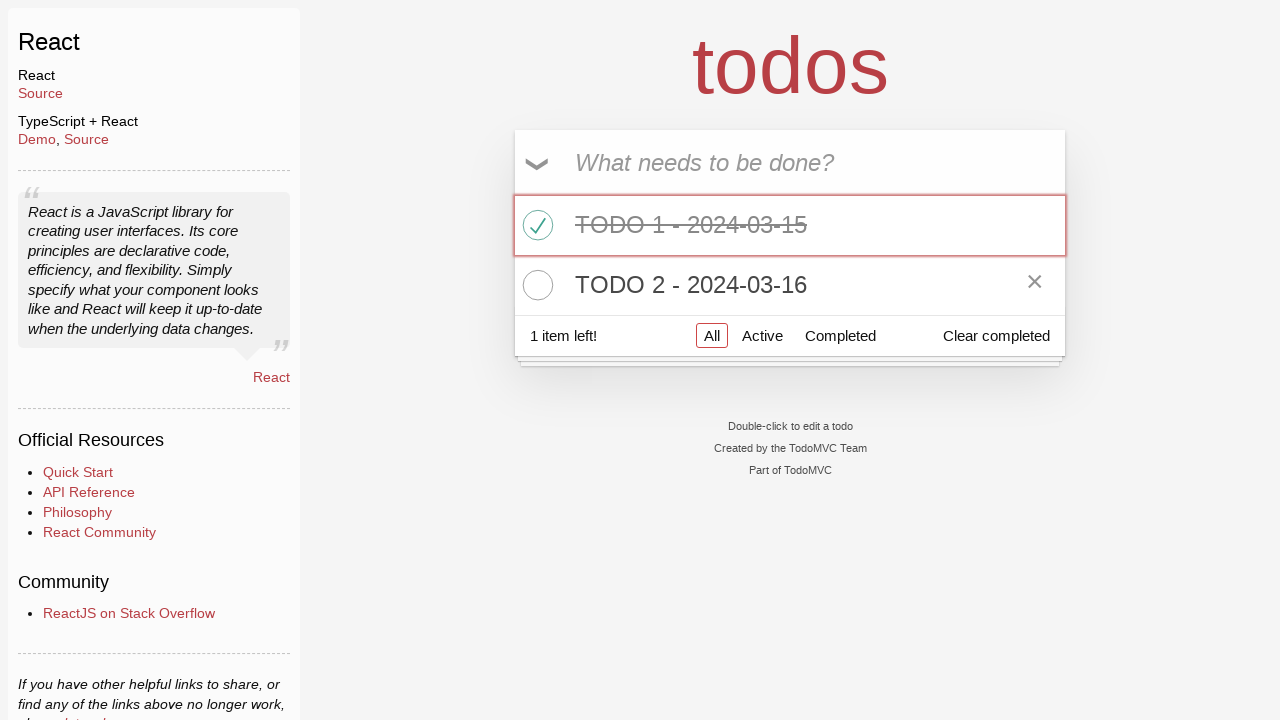

Clicked delete button to remove second todo item at (1035, 285) on .todo-list li:has-text('TODO 2 - 2024-03-16') >> .destroy
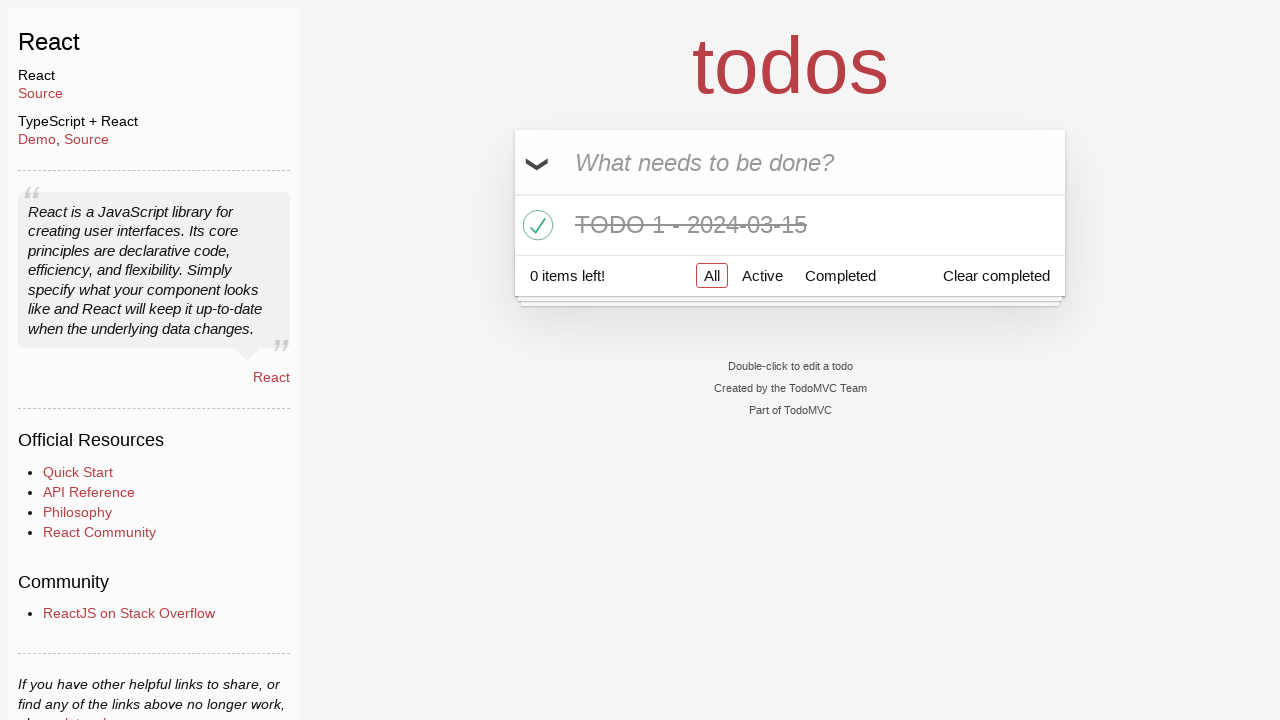

Second todo item was successfully deleted and is no longer visible
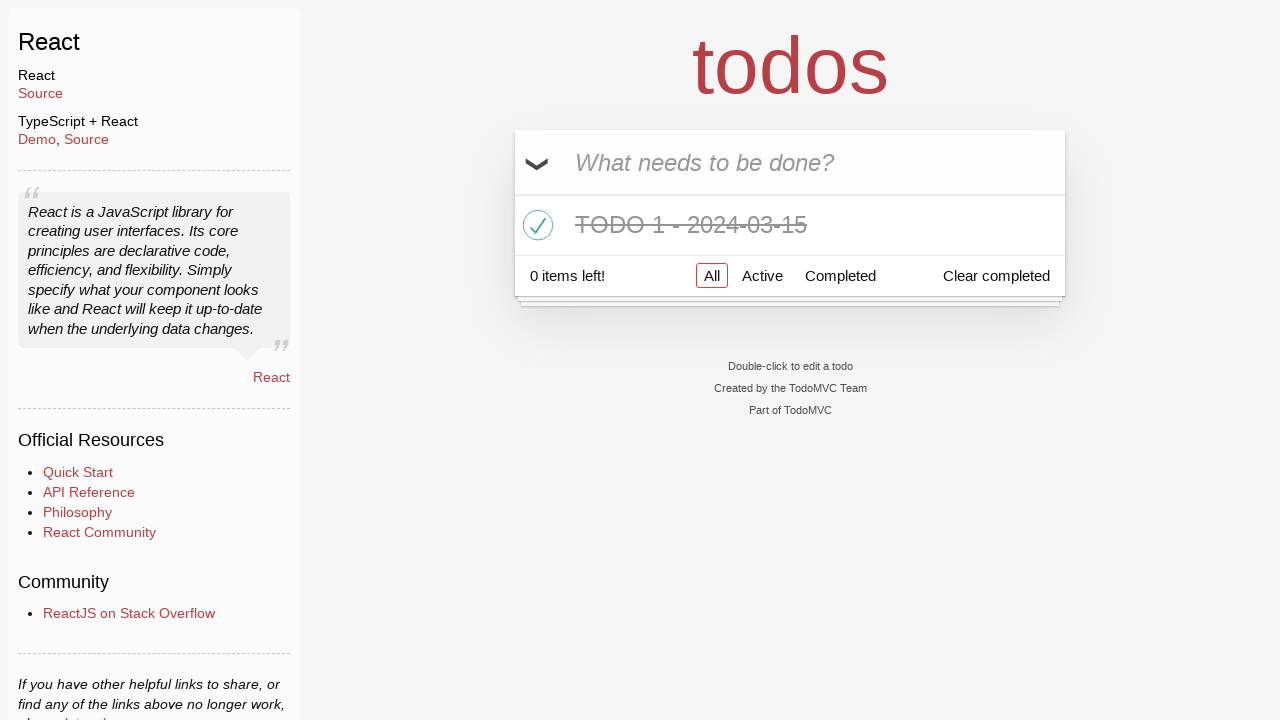

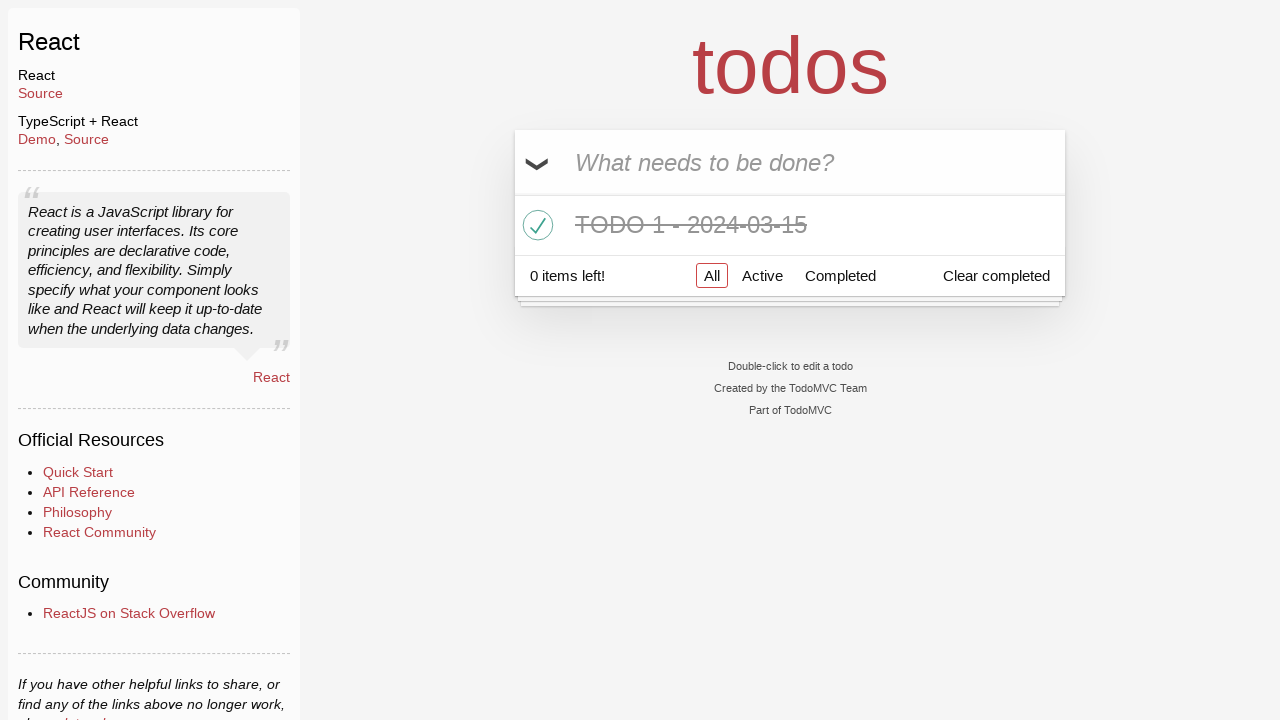